Tests radio button functionality on DemoQA website by navigating to the Elements section, then Radio Button page, and clicking on different radio button options (Yes and Impressive) to verify they can be selected.

Starting URL: https://demoqa.com/

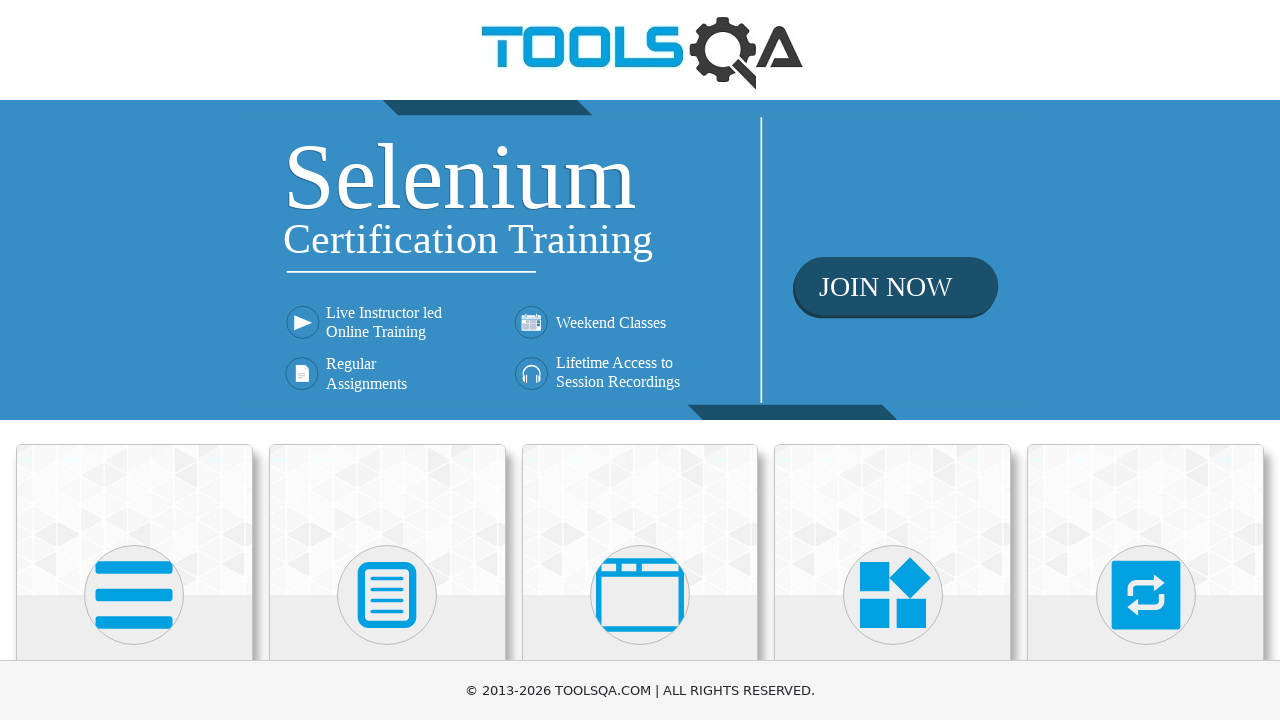

Scrolled down 250px to see Elements section
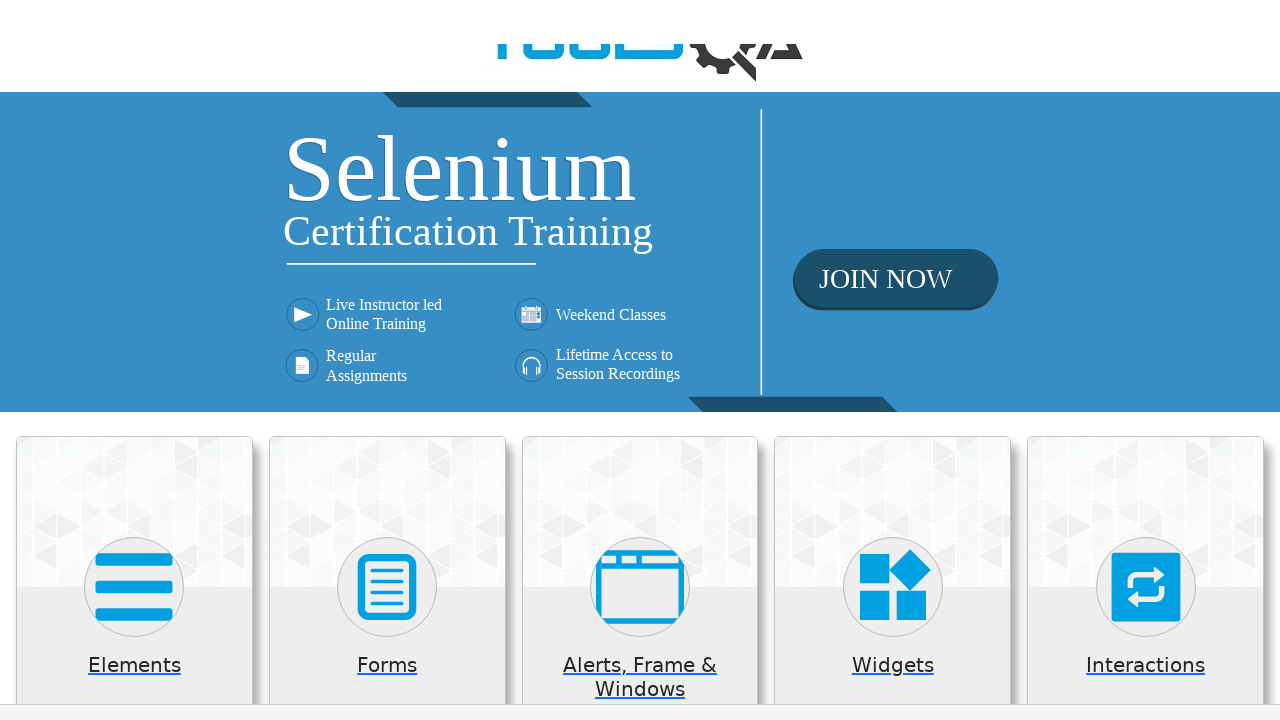

Clicked on Elements card at (134, 327) on xpath=(//div[.='Elements'])[2]
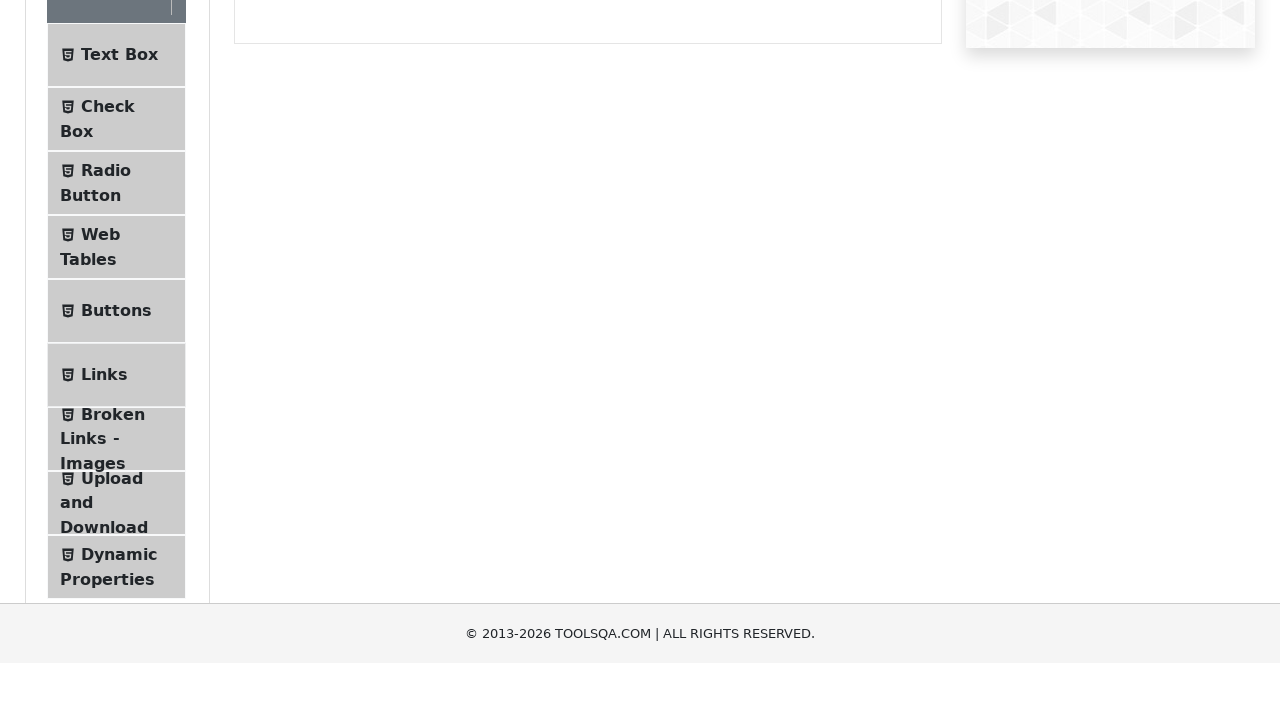

Clicked on Radio Button menu item at (106, 376) on xpath=//span[.='Radio Button']
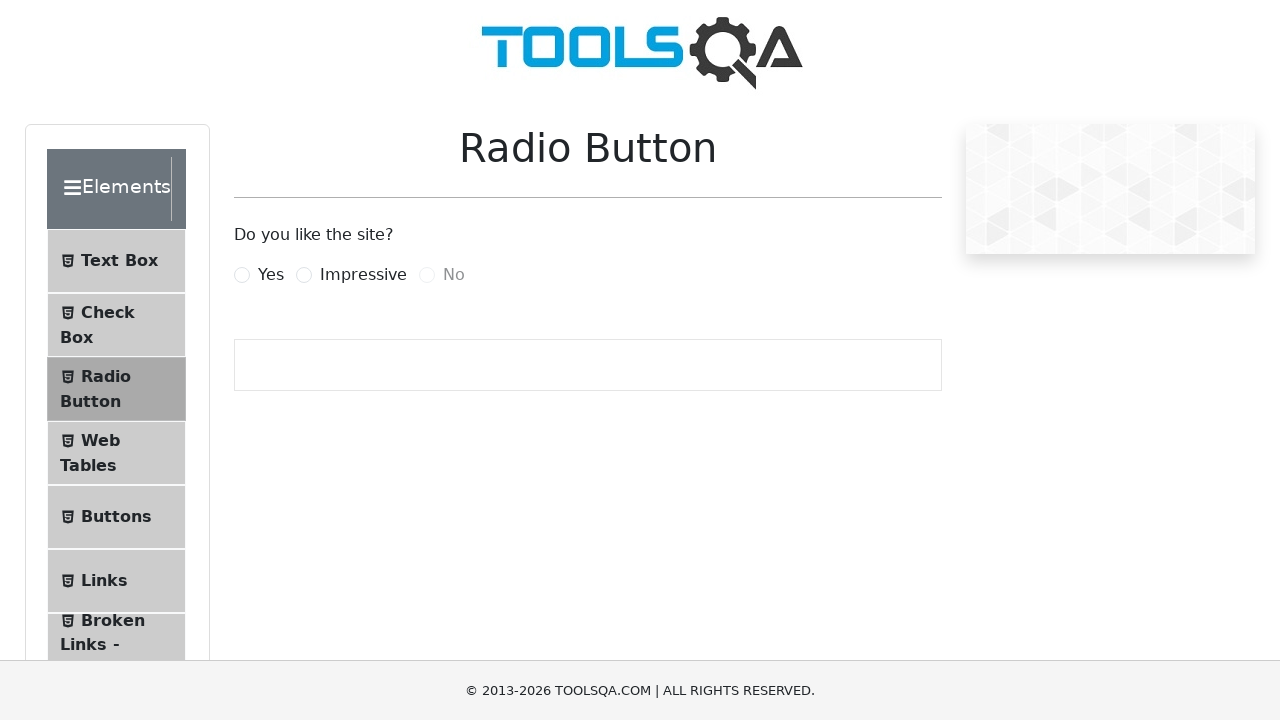

Scrolled down 250px to see radio buttons
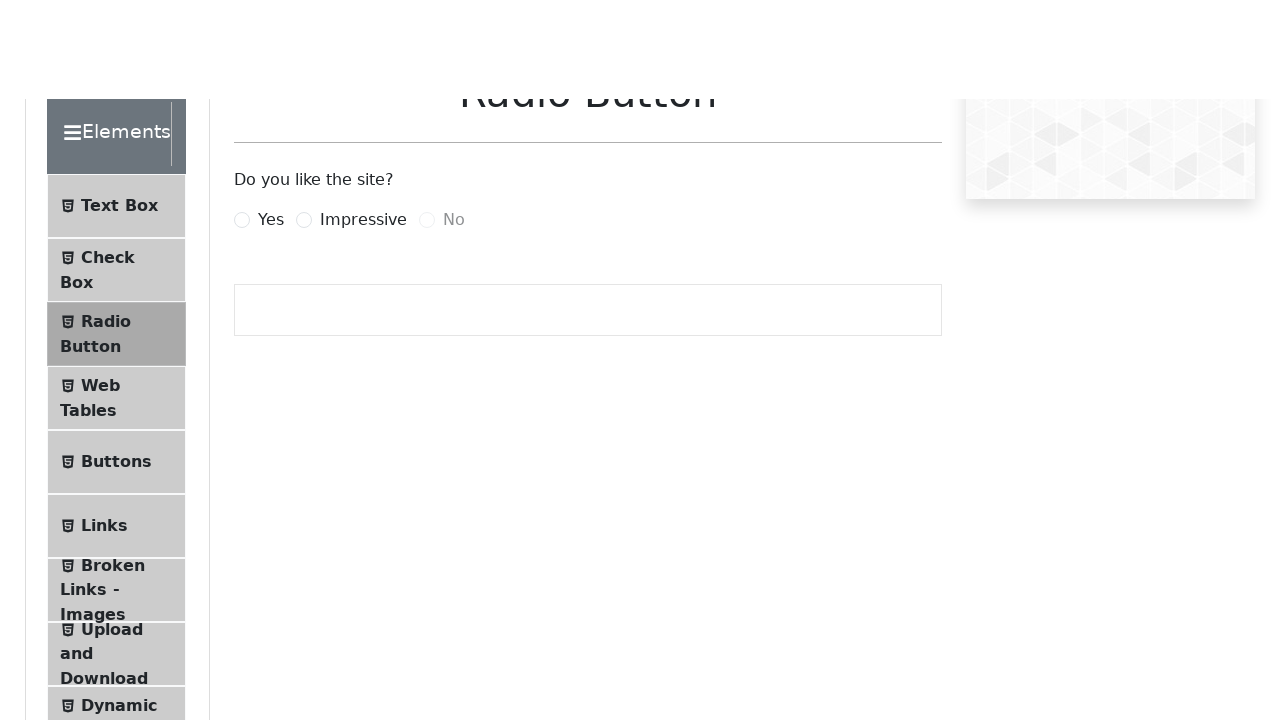

Clicked on 'Yes' radio button at (271, 25) on xpath=//label[.='Yes']
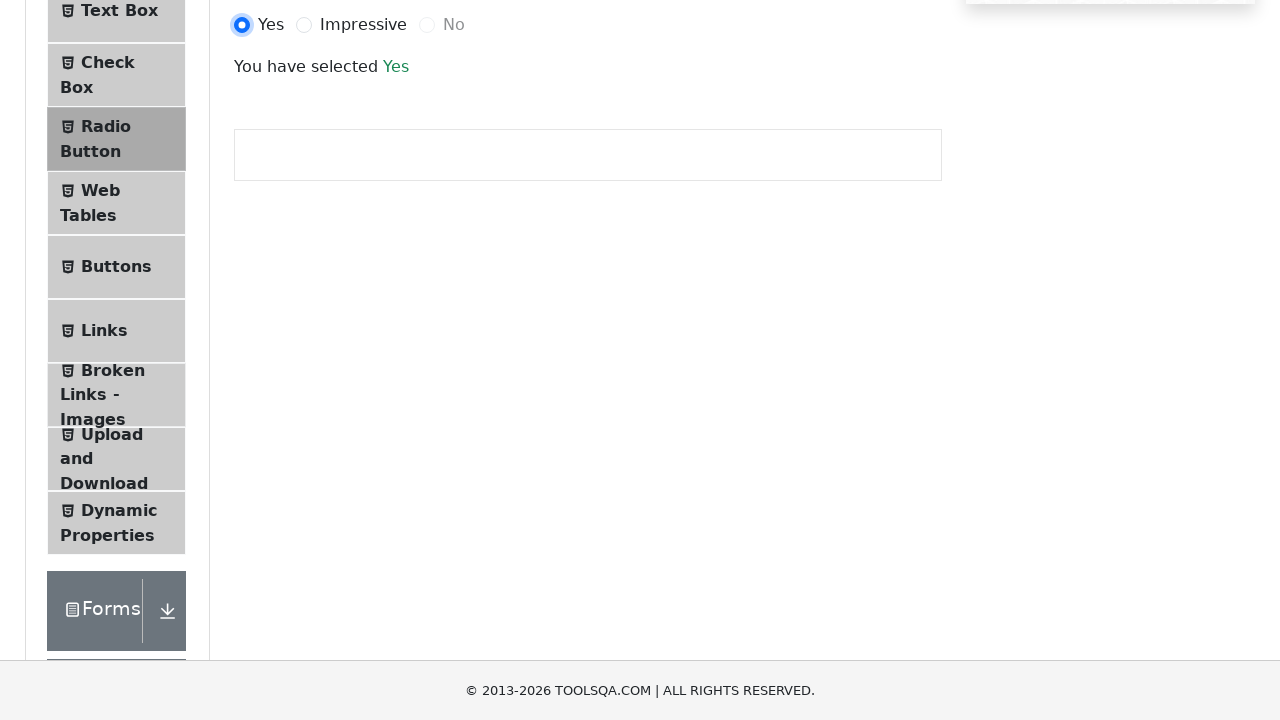

Confirmation text appeared after selecting 'Yes'
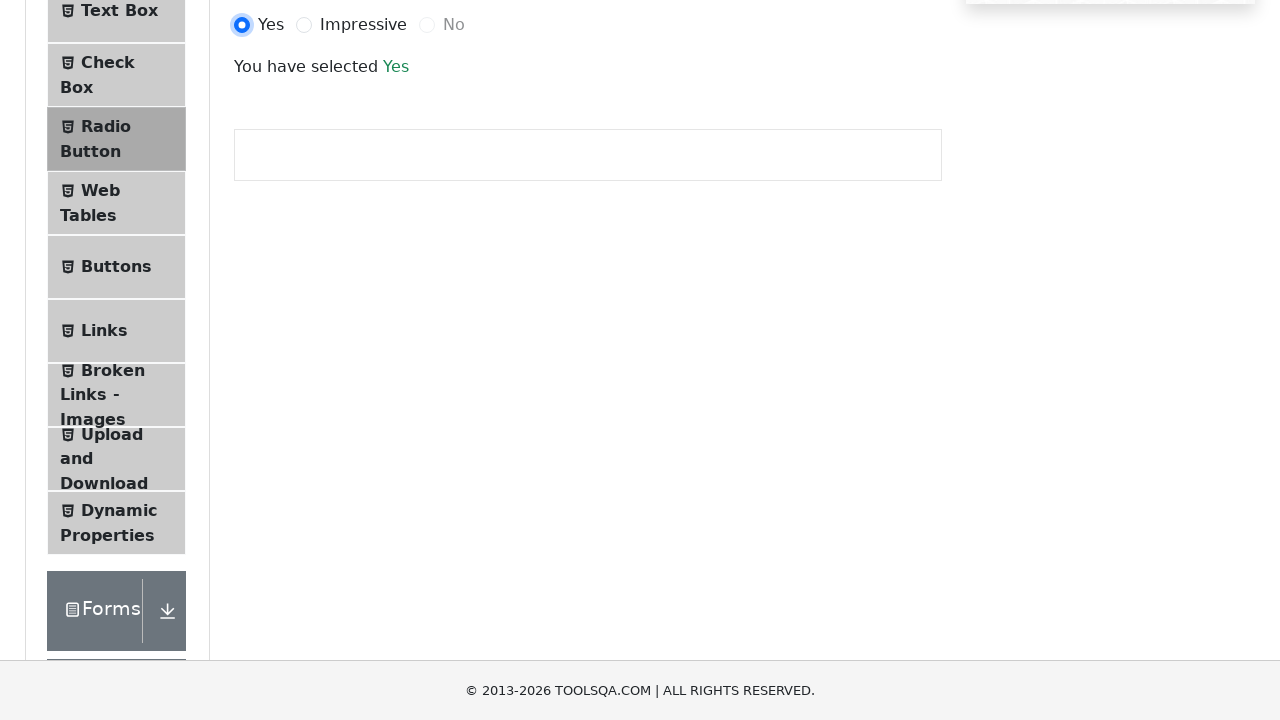

Scrolled down 250px
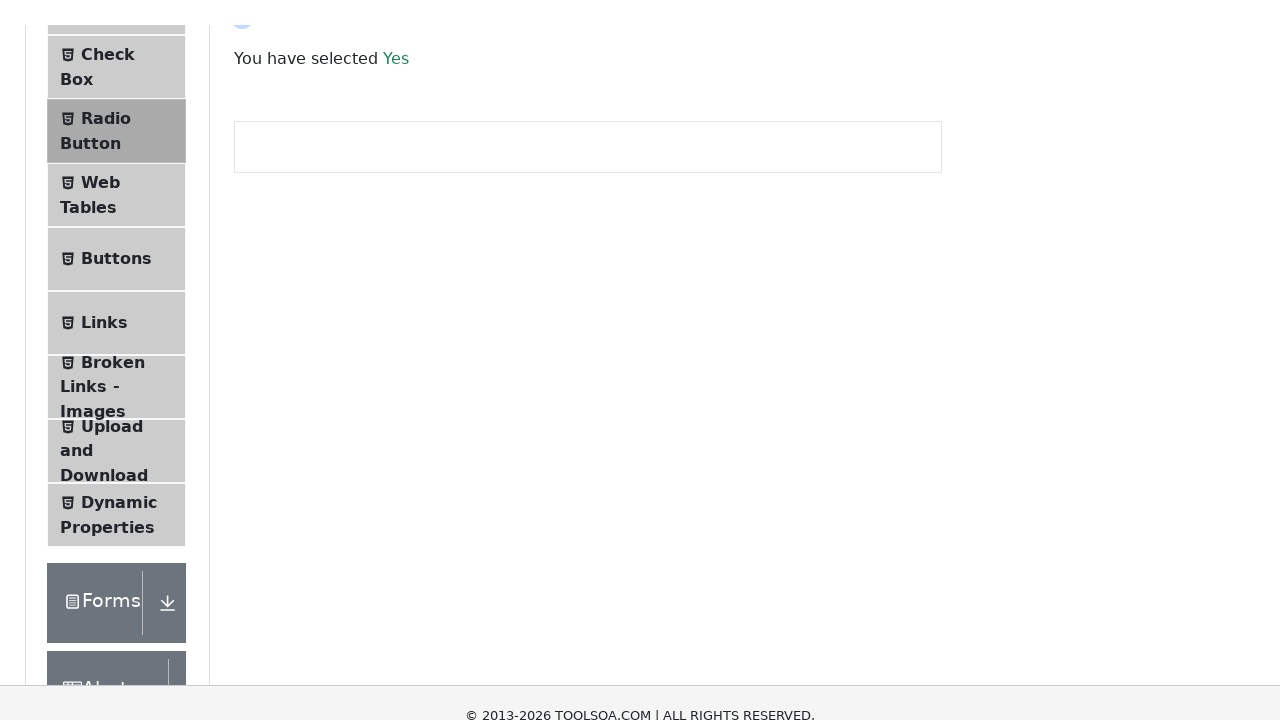

Clicked on 'Impressive' radio button at (363, 275) on xpath=//label[.='Impressive']
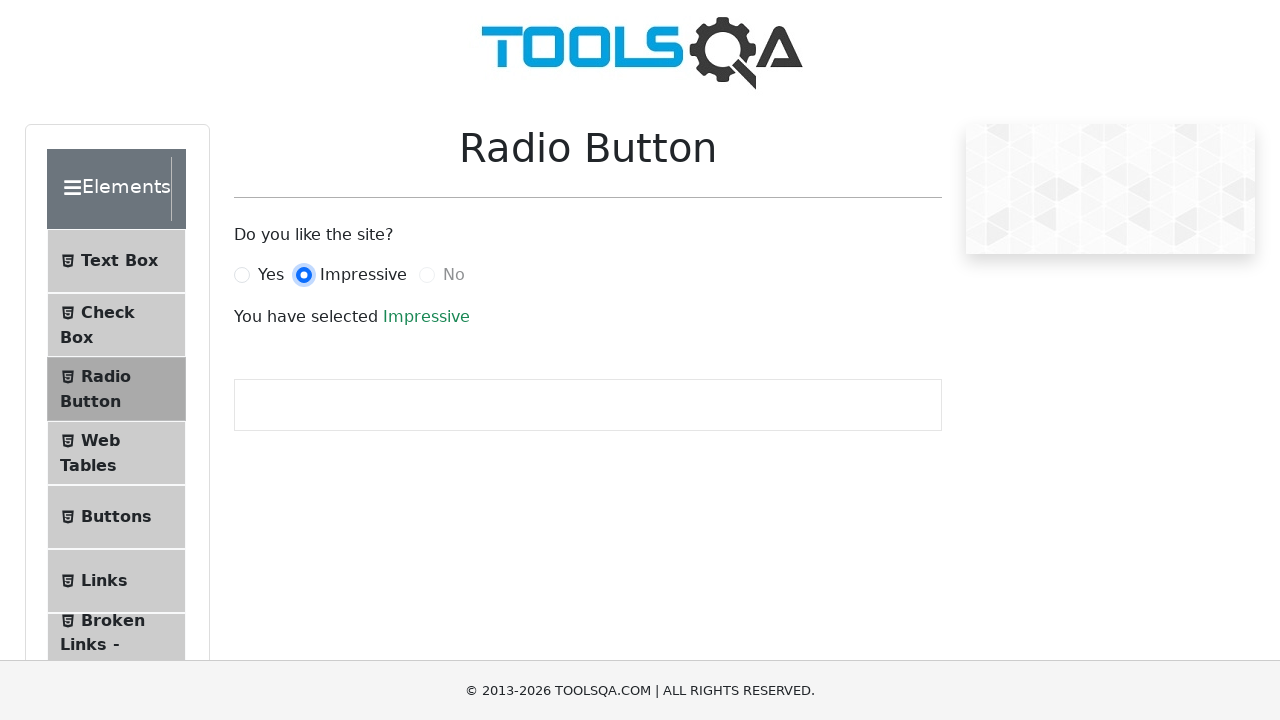

Confirmation text updated after selecting 'Impressive'
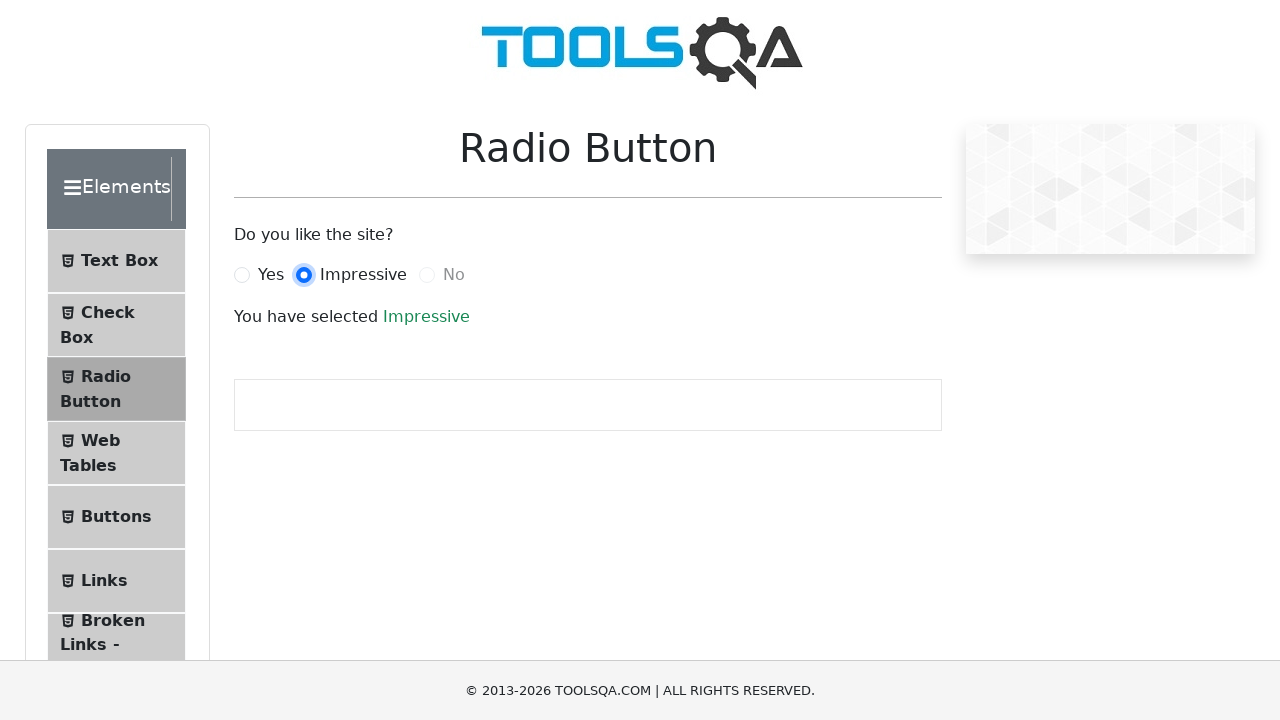

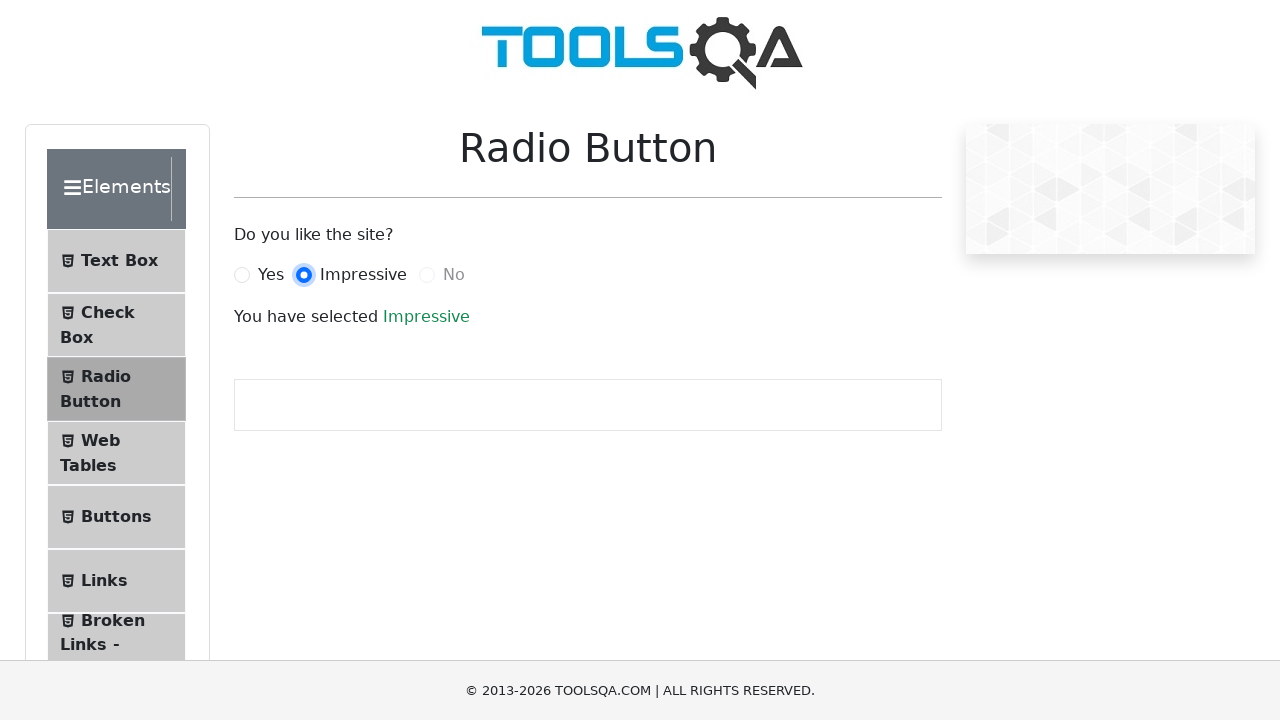